Tests radio button selection on a web form by clicking a radio button and verifying it is selected

Starting URL: https://www.selenium.dev/selenium/web/web-form.html

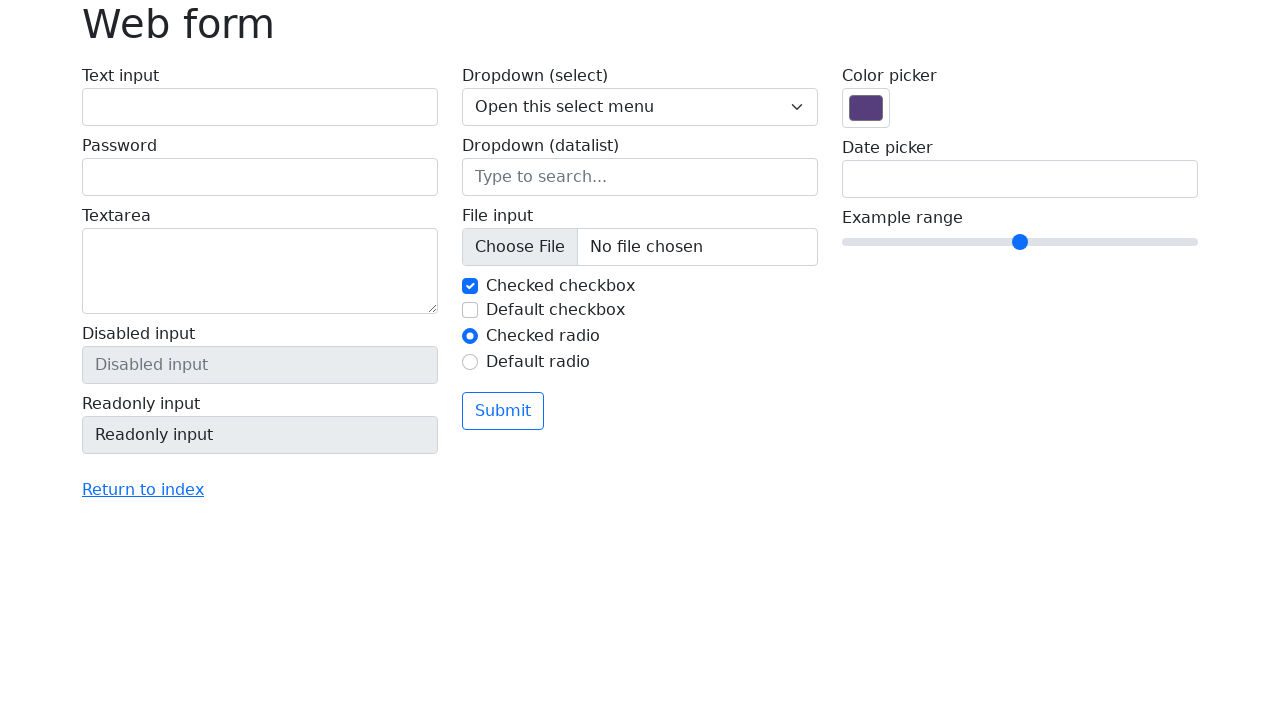

Located first radio button element
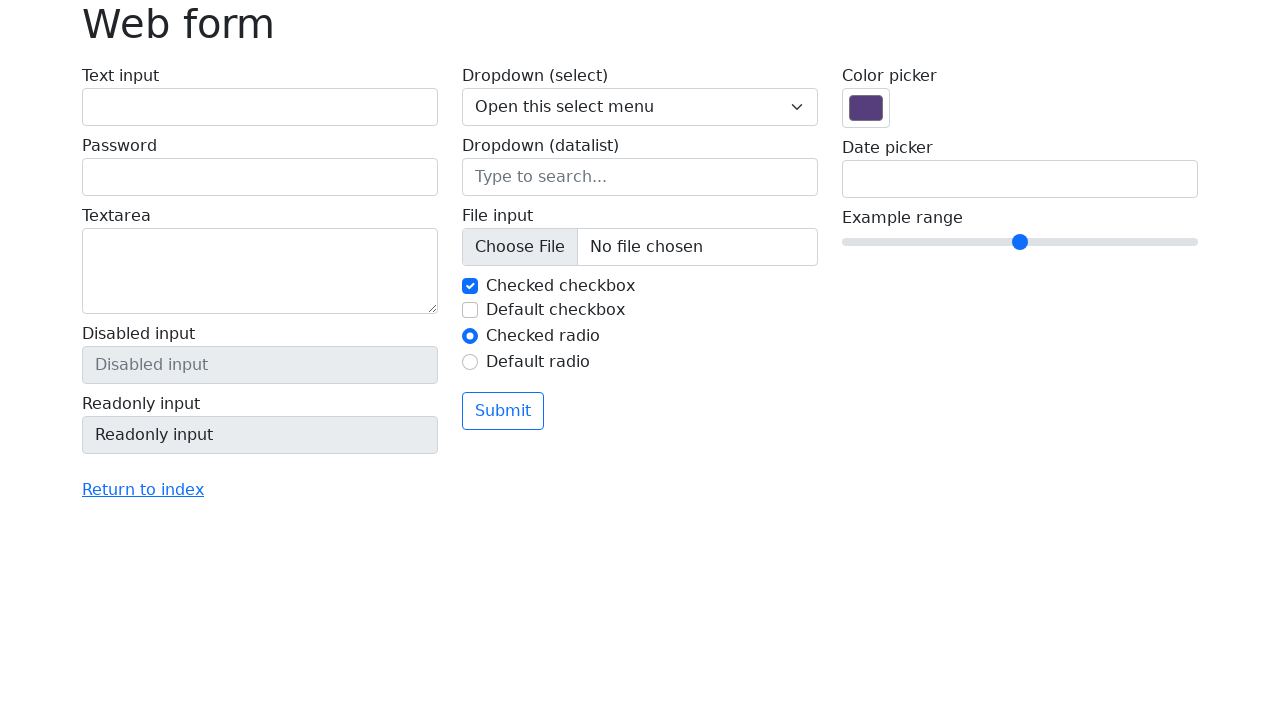

Located second radio button element
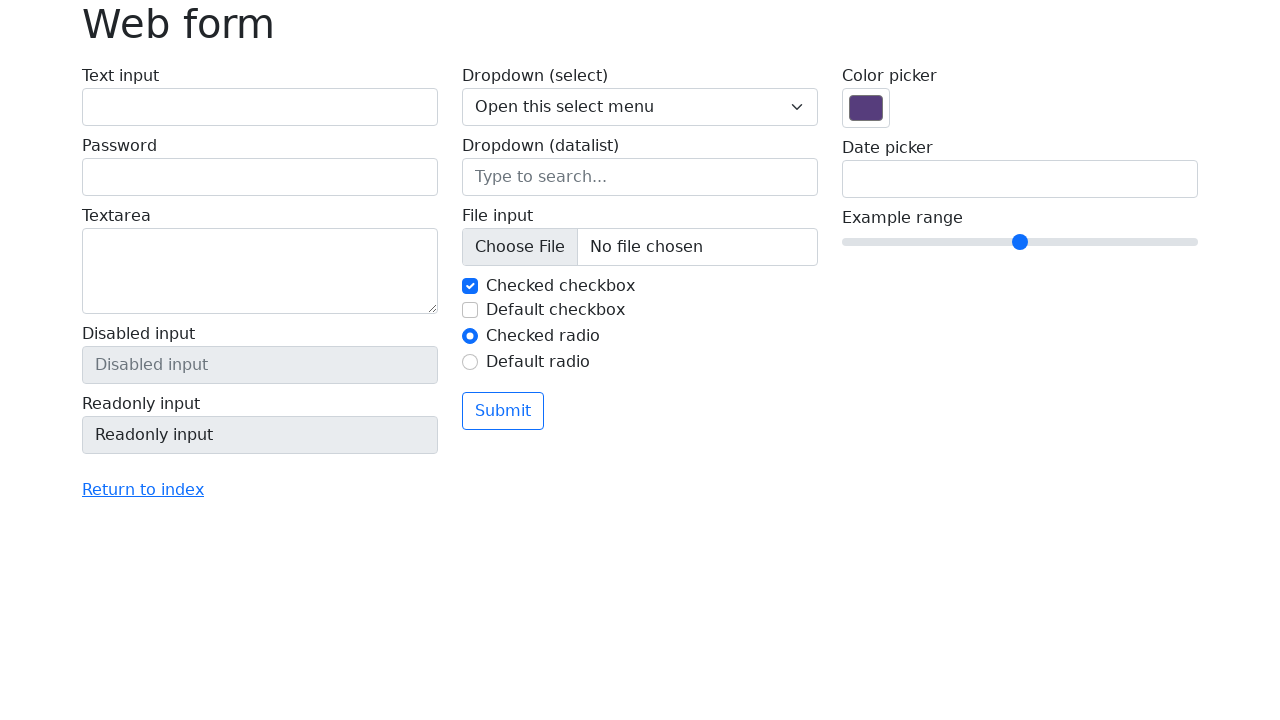

Clicked second radio button to select it at (470, 362) on #my-radio-2
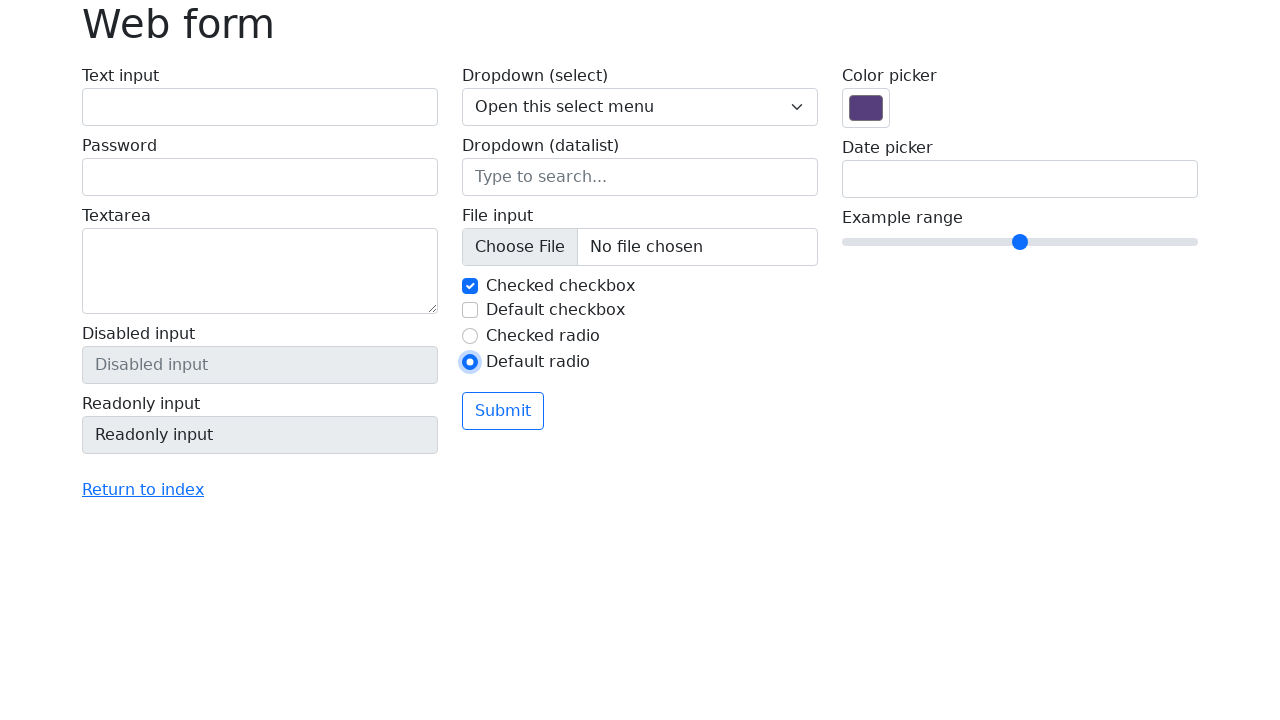

Verified second radio button is selected
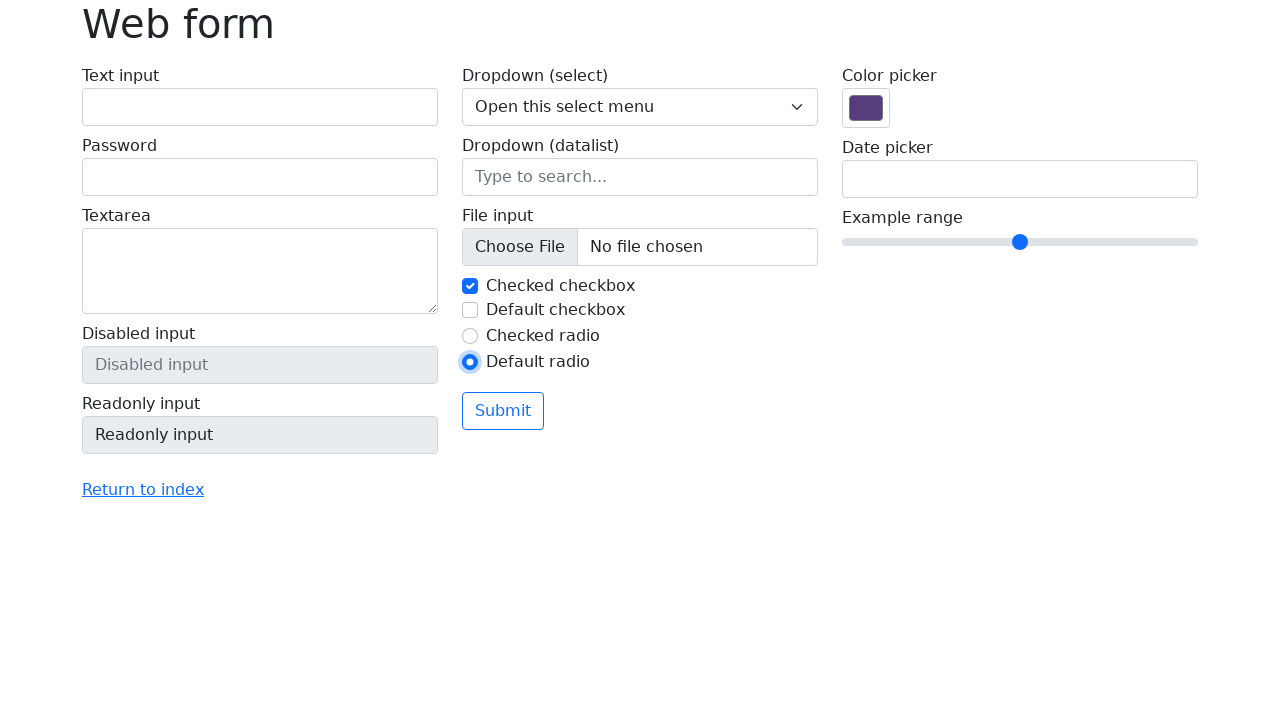

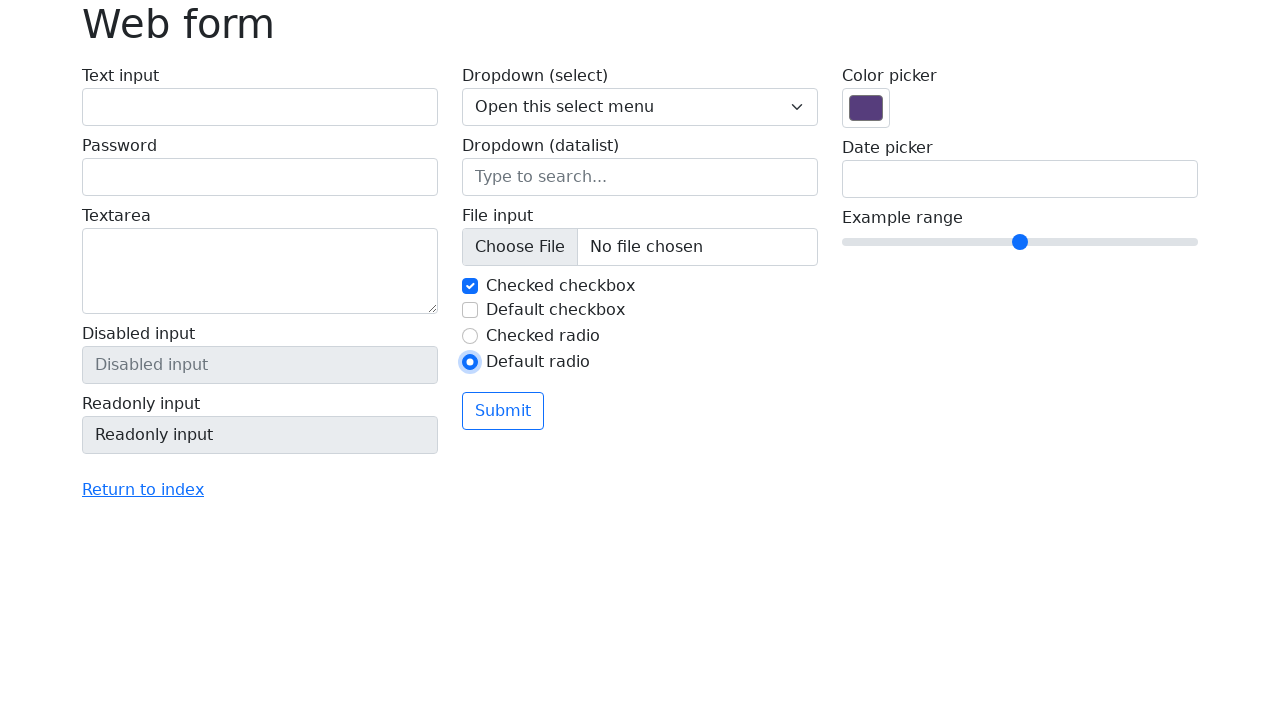